Tests that clicking on numbers starting with 0 in Browse Languages shows exactly 10 languages

Starting URL: http://www.99-bottles-of-beer.net/

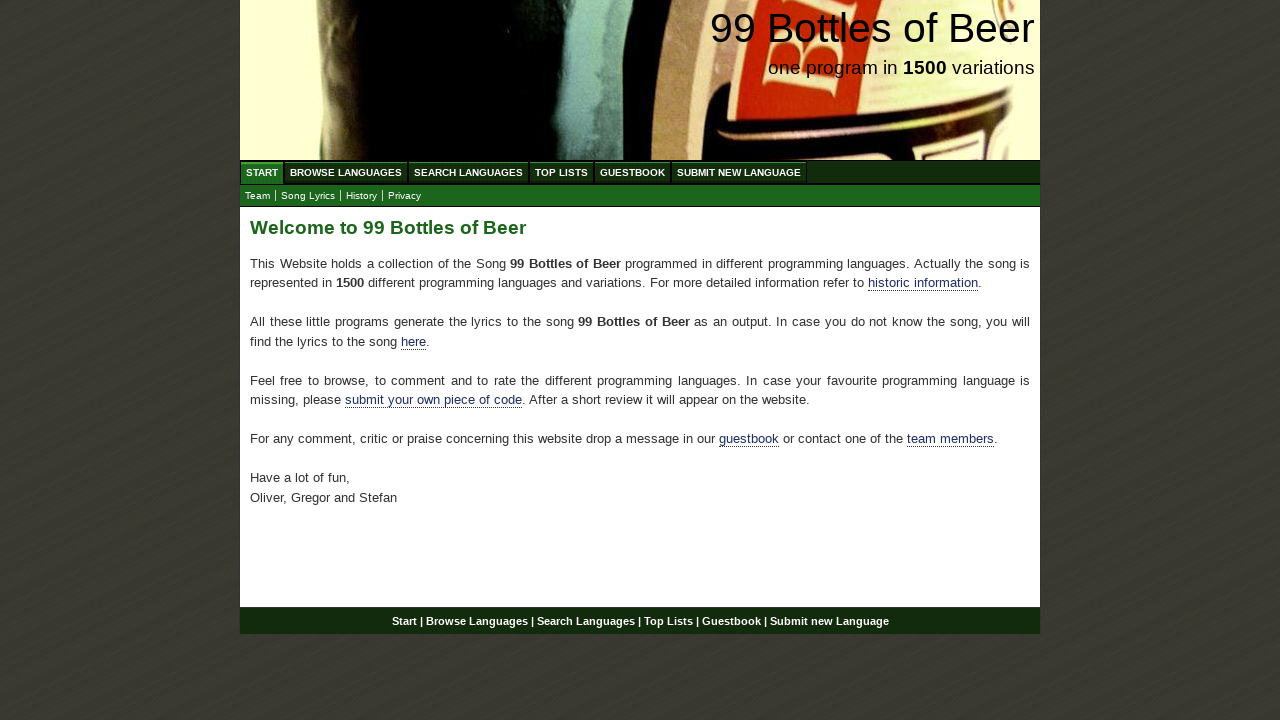

Clicked on Browse Languages link at (346, 172) on #menu a[href='/abc.html']
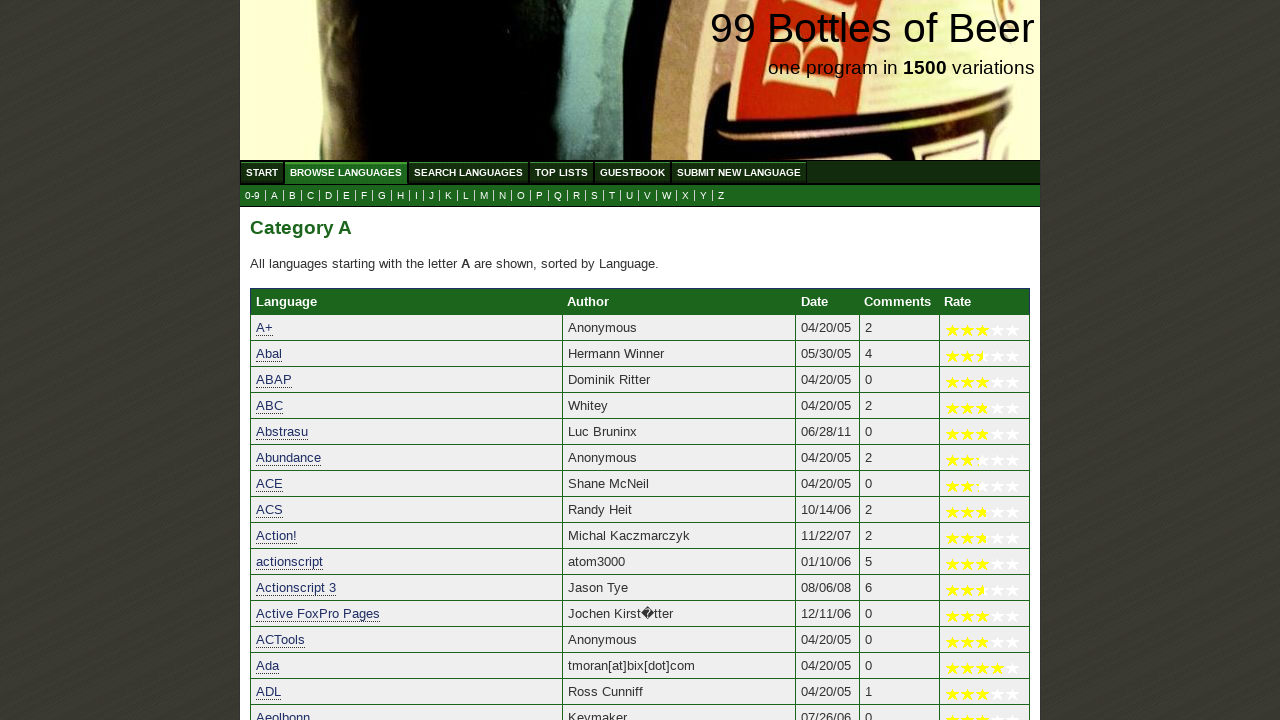

Clicked on 0 link to see languages starting with numbers at (252, 196) on a[href='0.html']
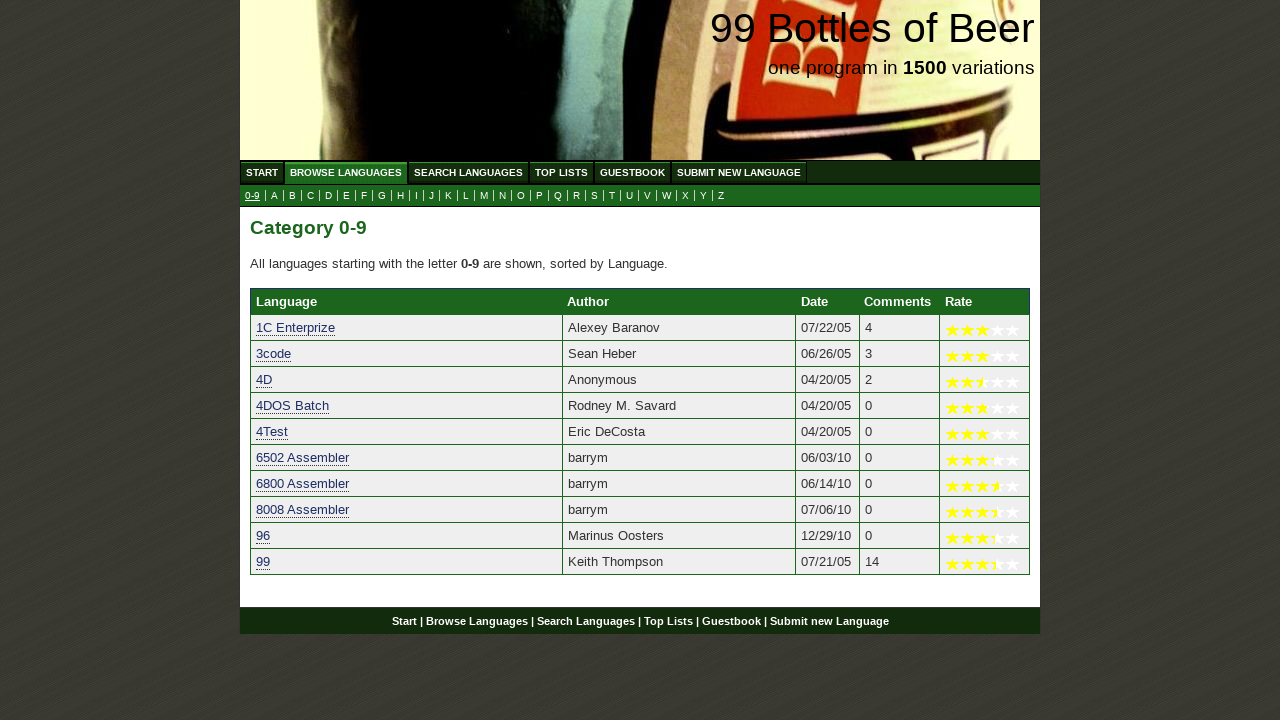

Waited for language table to load
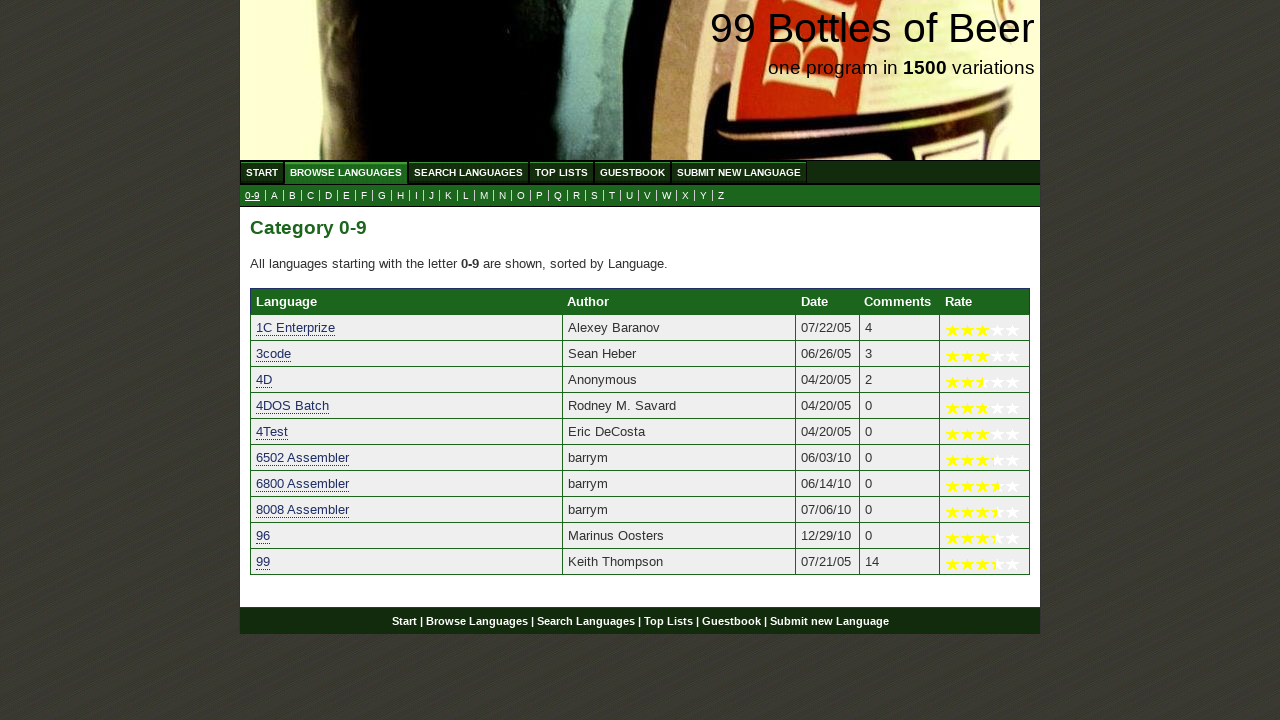

Retrieved all language links from table
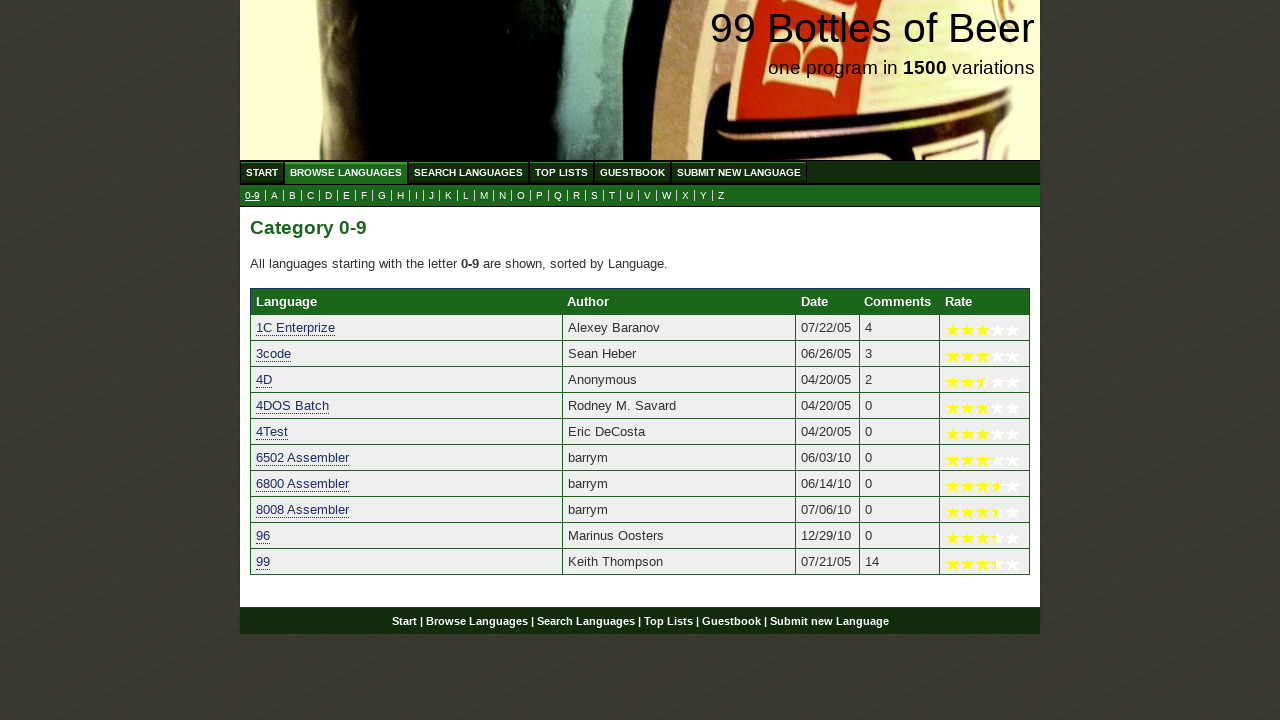

Verified exactly 10 languages are displayed for numbers starting with 0
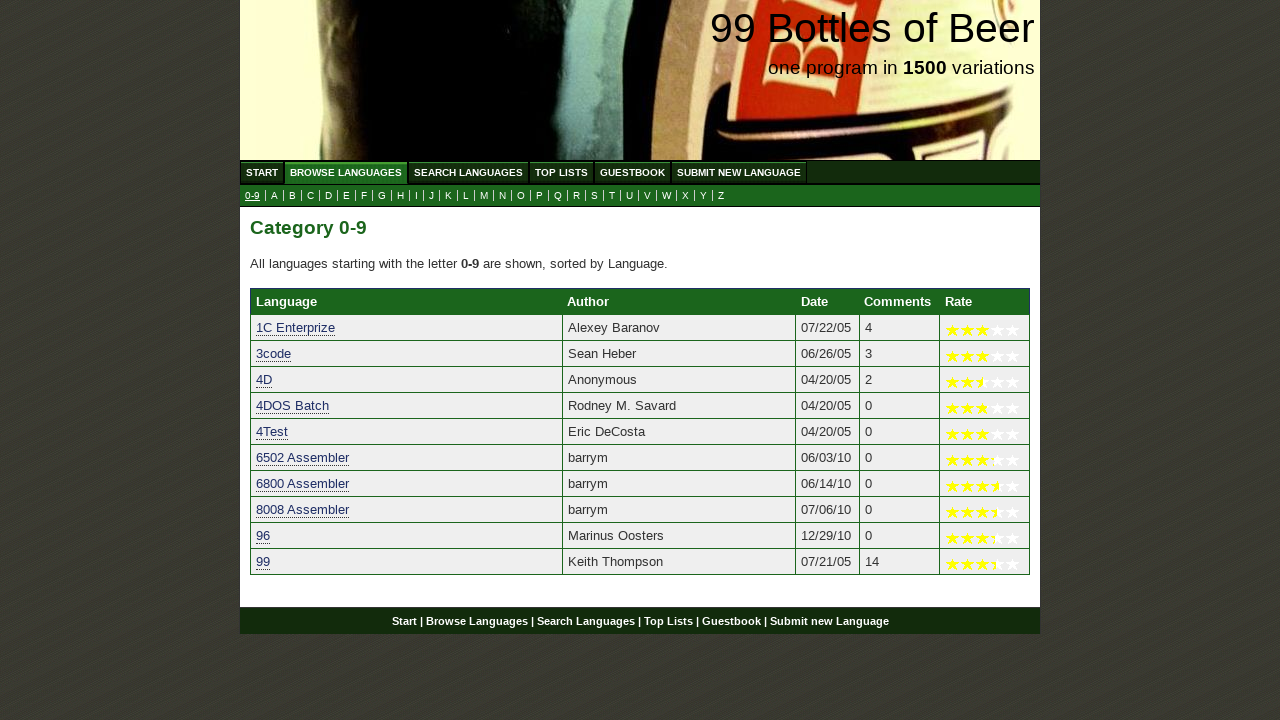

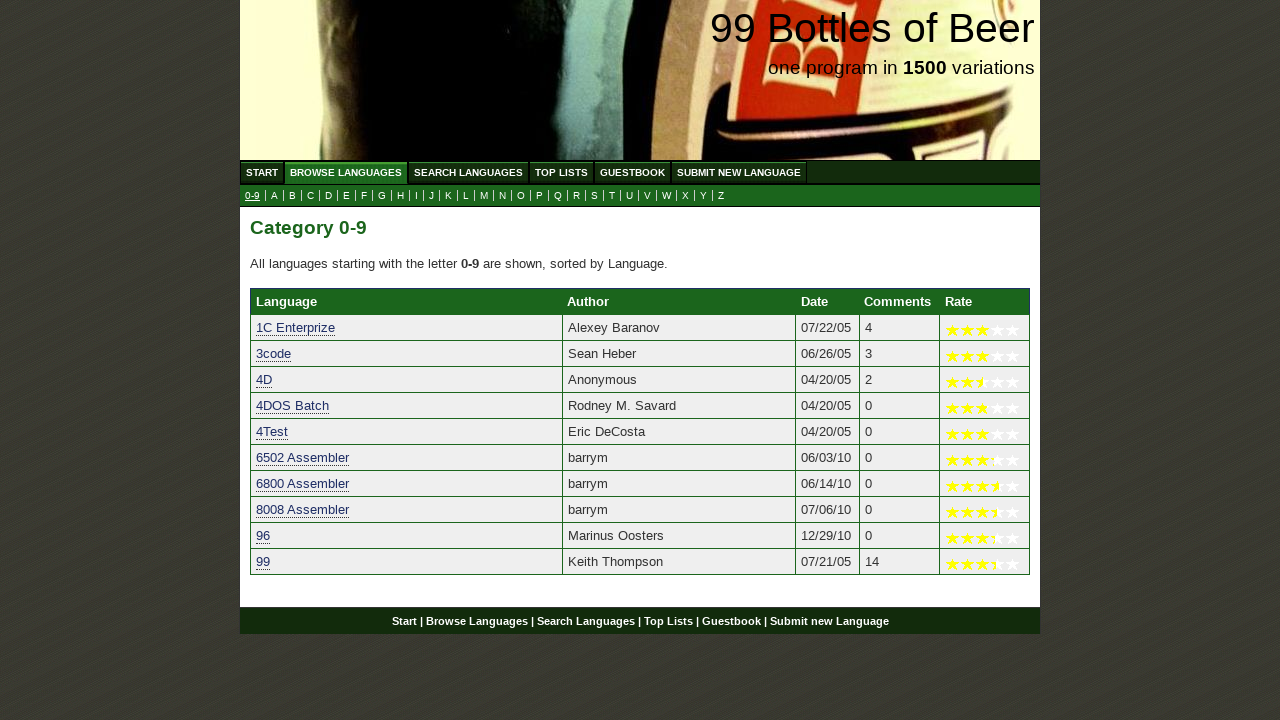